Tests browser window handling by clicking a link that opens a new window, switching to the new window, and verifying the page titles of both the original and new windows.

Starting URL: https://practice.cydeo.com/windows

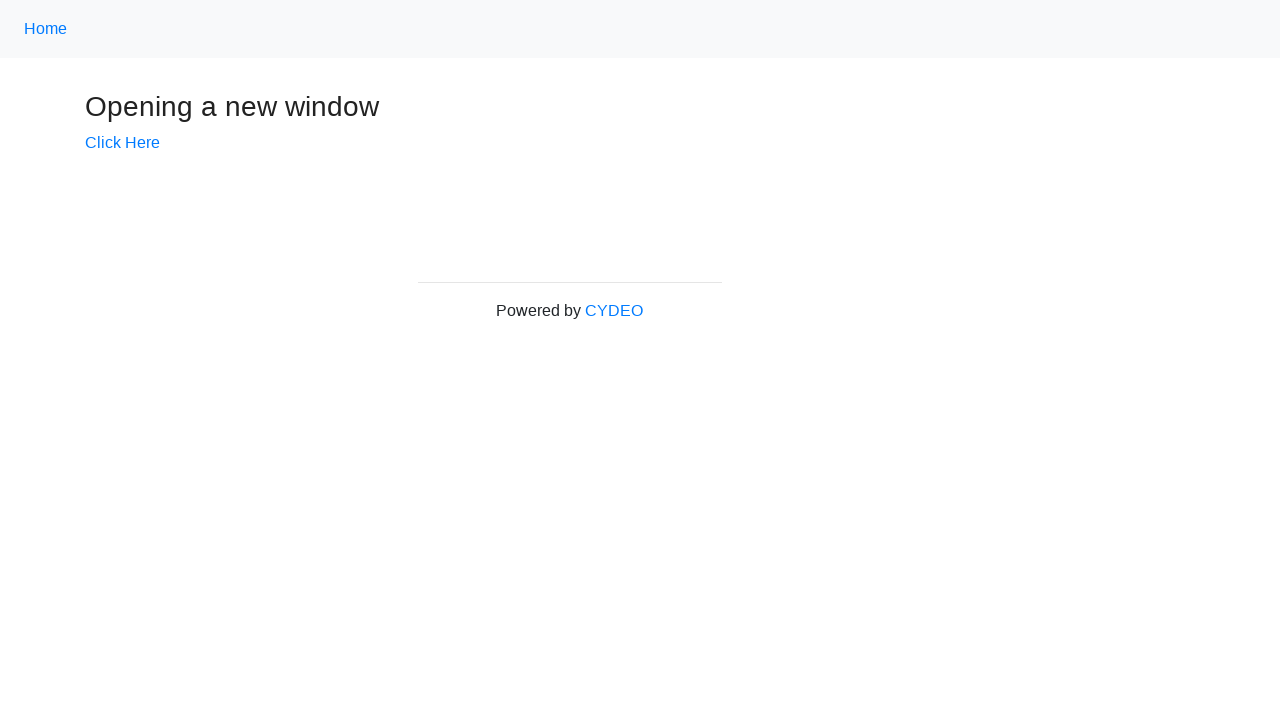

Verified initial page title is 'Windows'
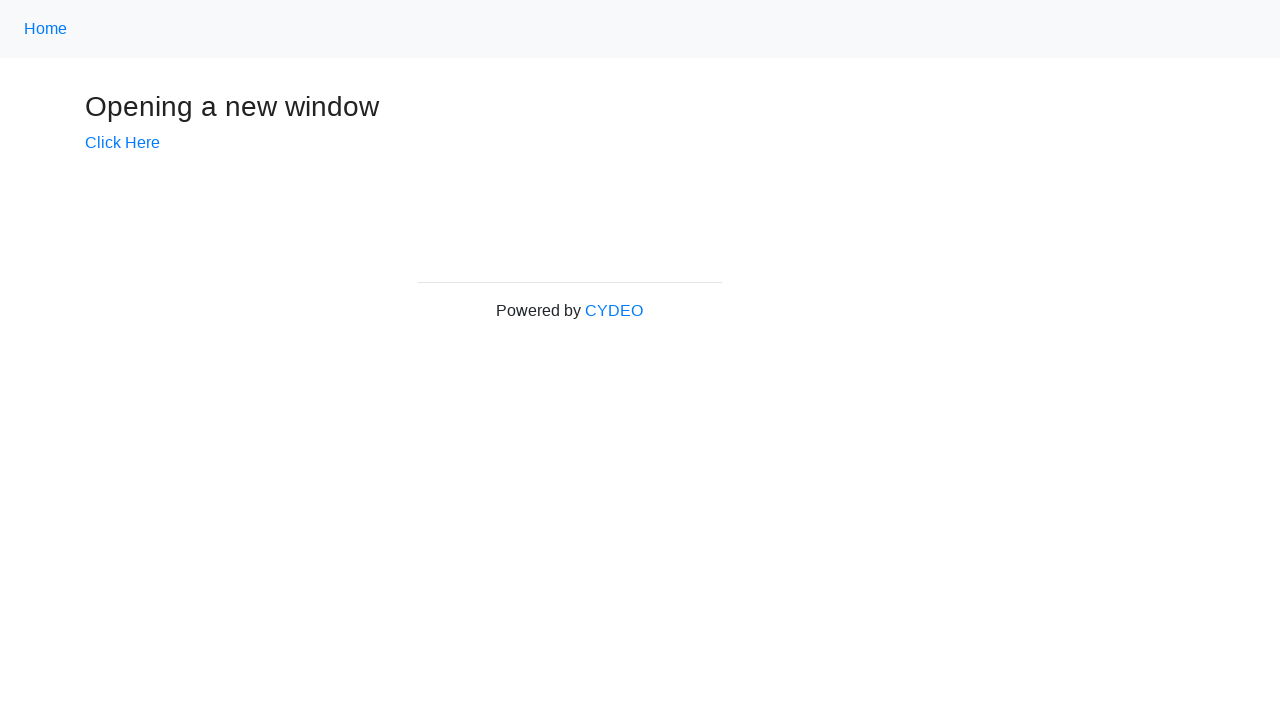

Clicked 'Click Here' link to open new window at (122, 143) on text=Click Here
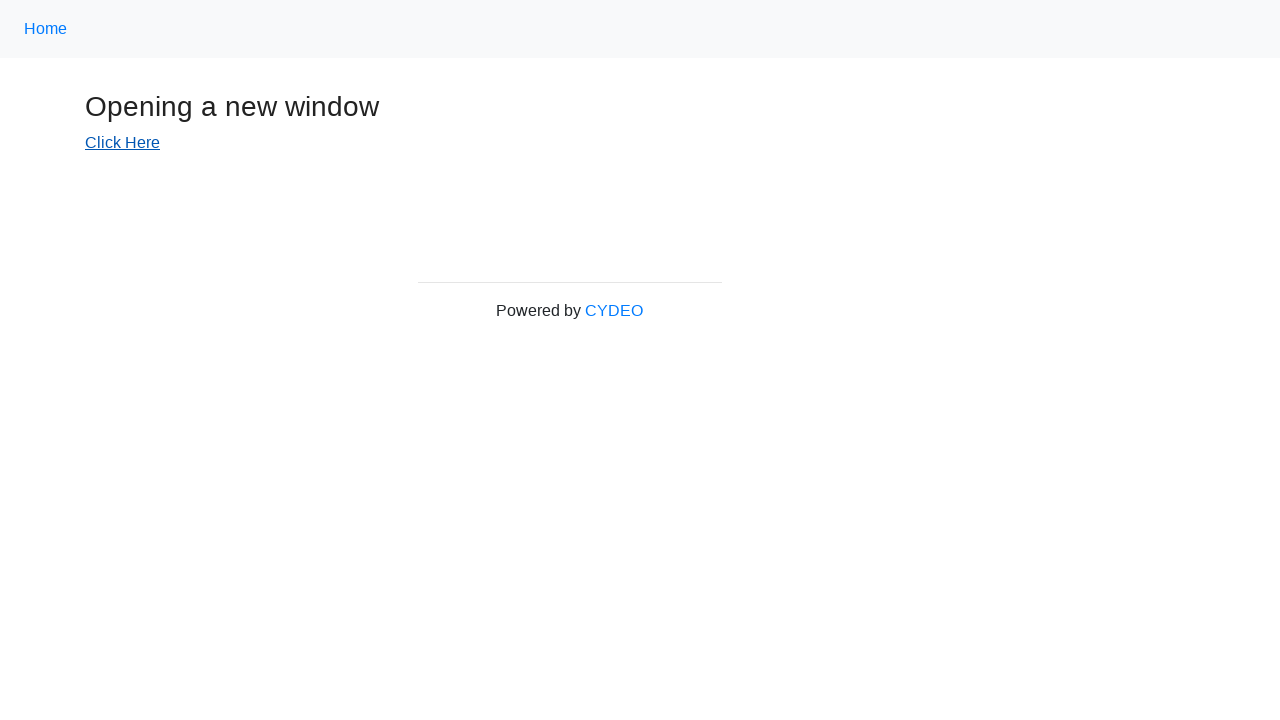

Retrieved new page object from context
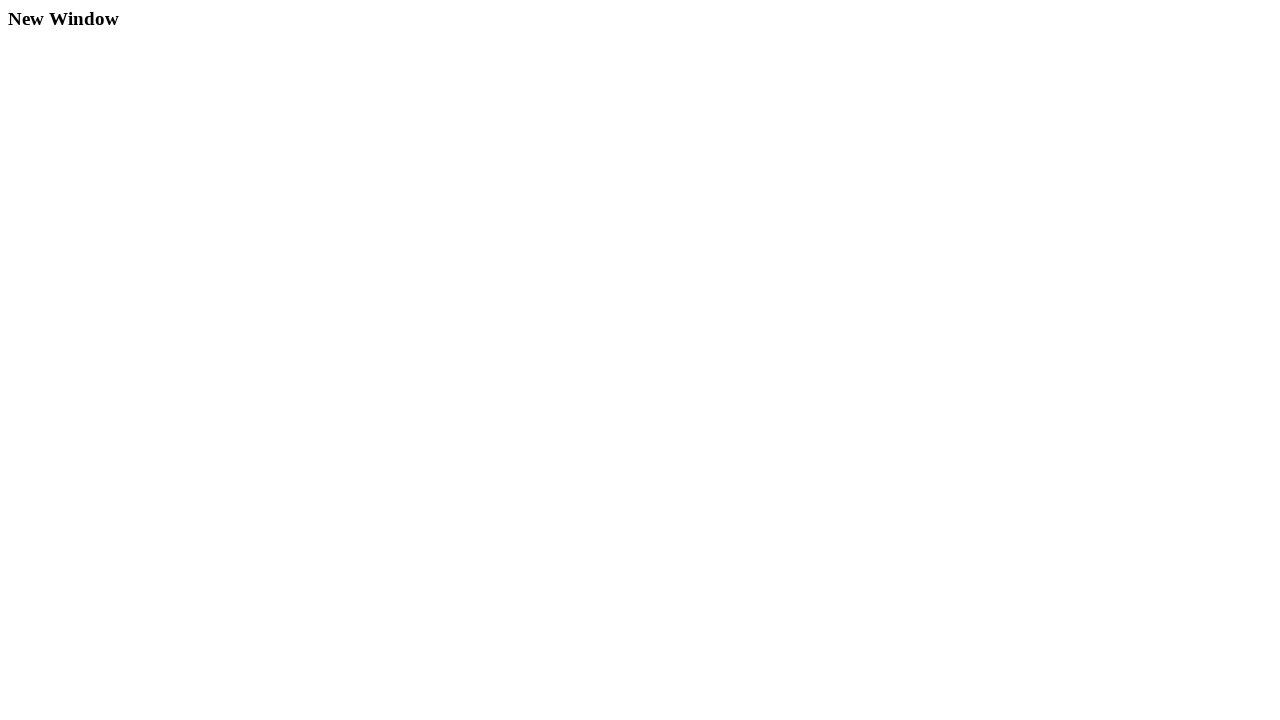

Waited for new page to load completely
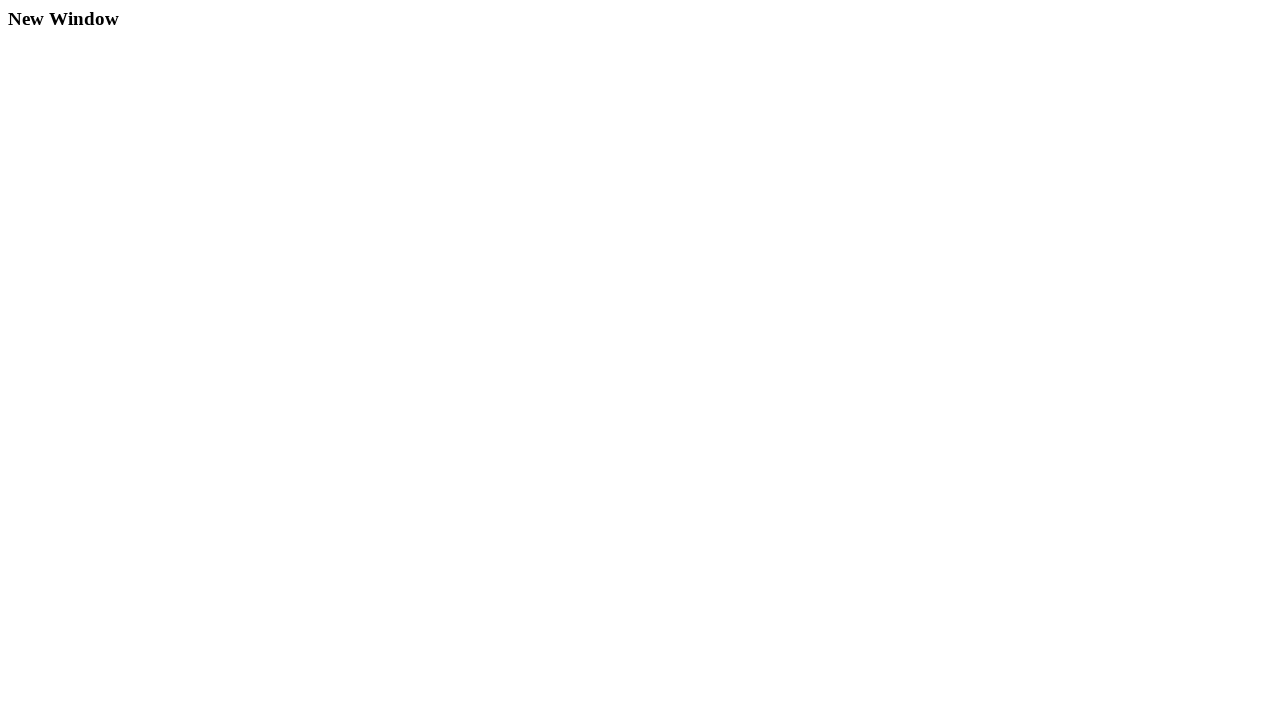

Verified new page title is 'New Window'
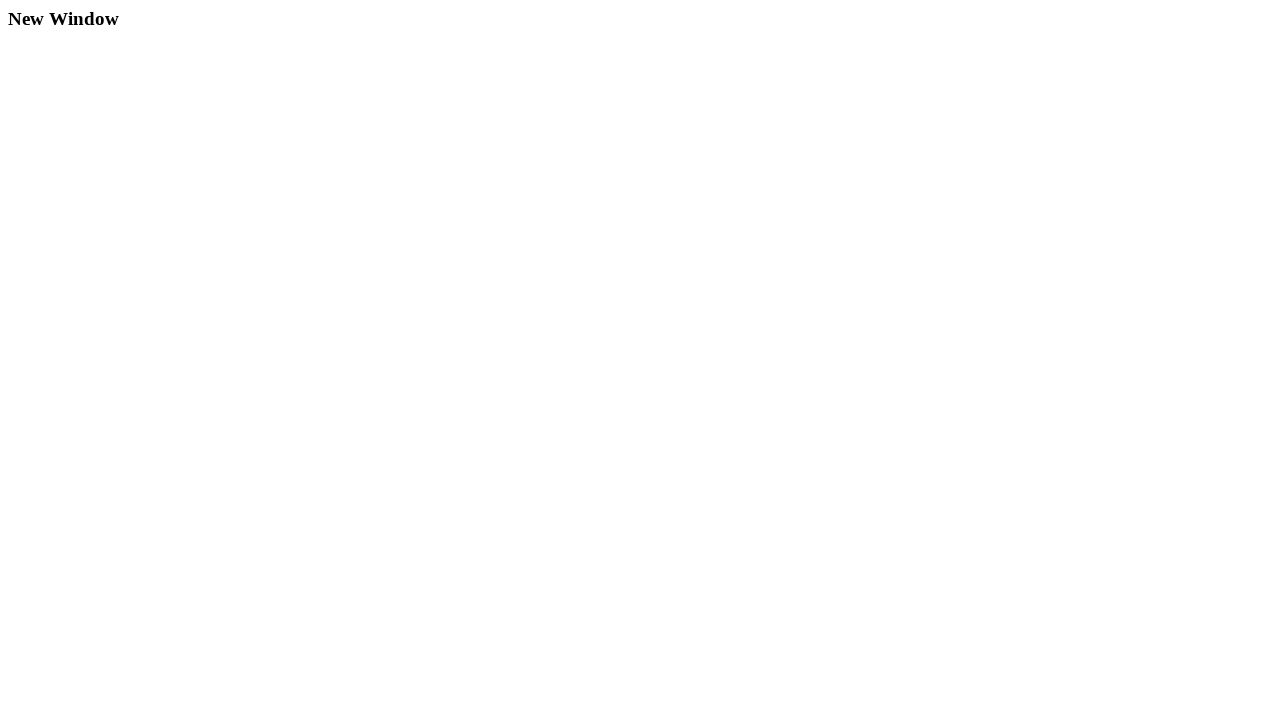

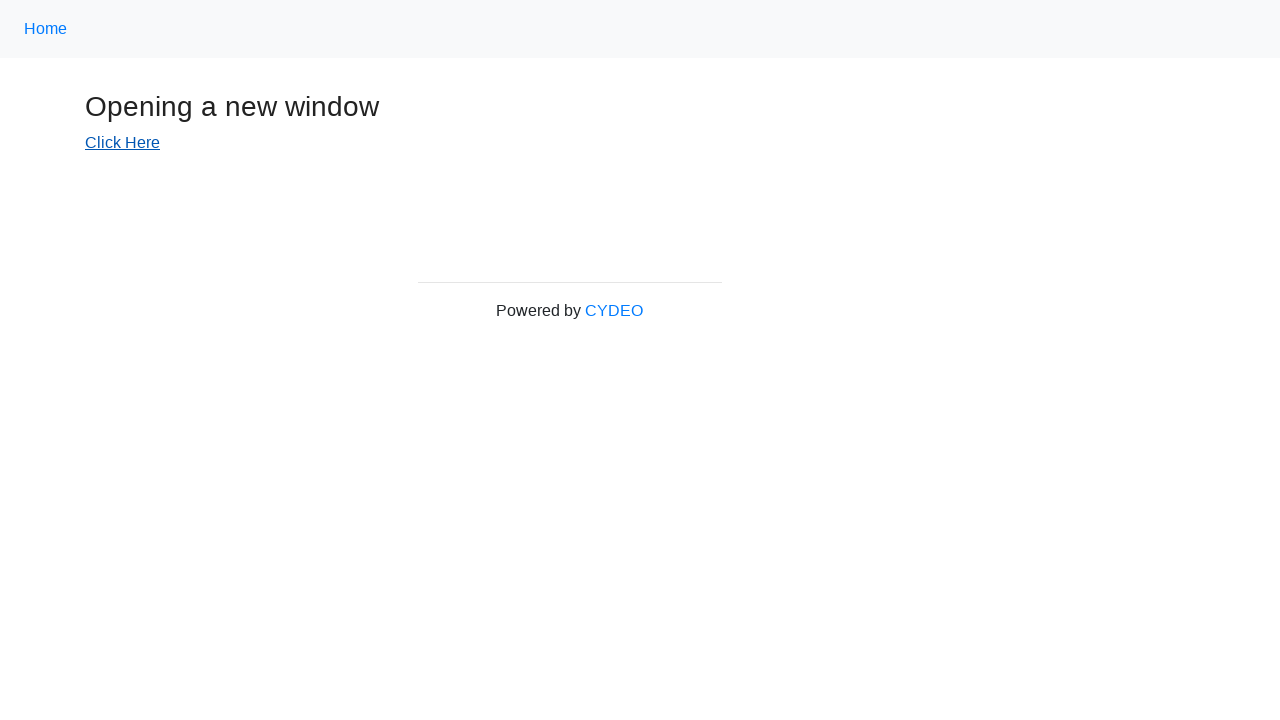